Navigates to the Kolscan leaderboard page, switches to the Monthly tab, waits for the leaderboard to load, and interacts with player entries including clicking on Twitter/X profile icons.

Starting URL: https://kolscan.io/leaderboard

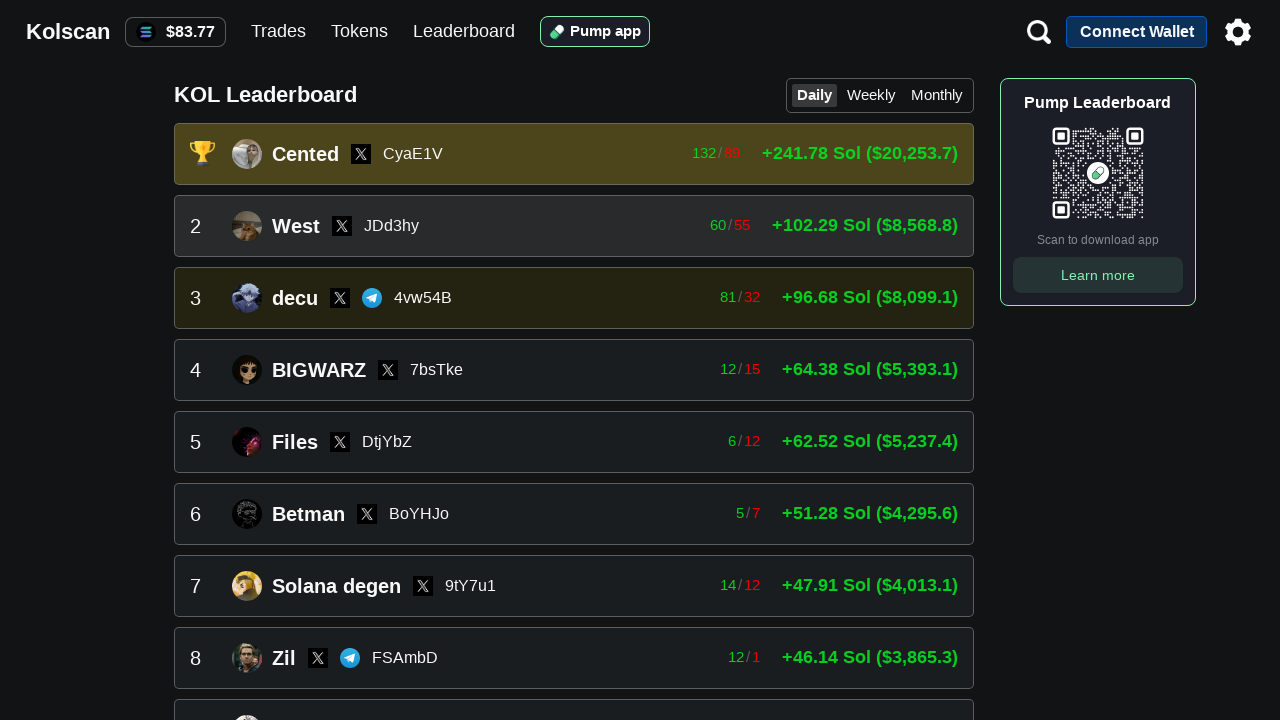

Waited for leaderboard user elements to load
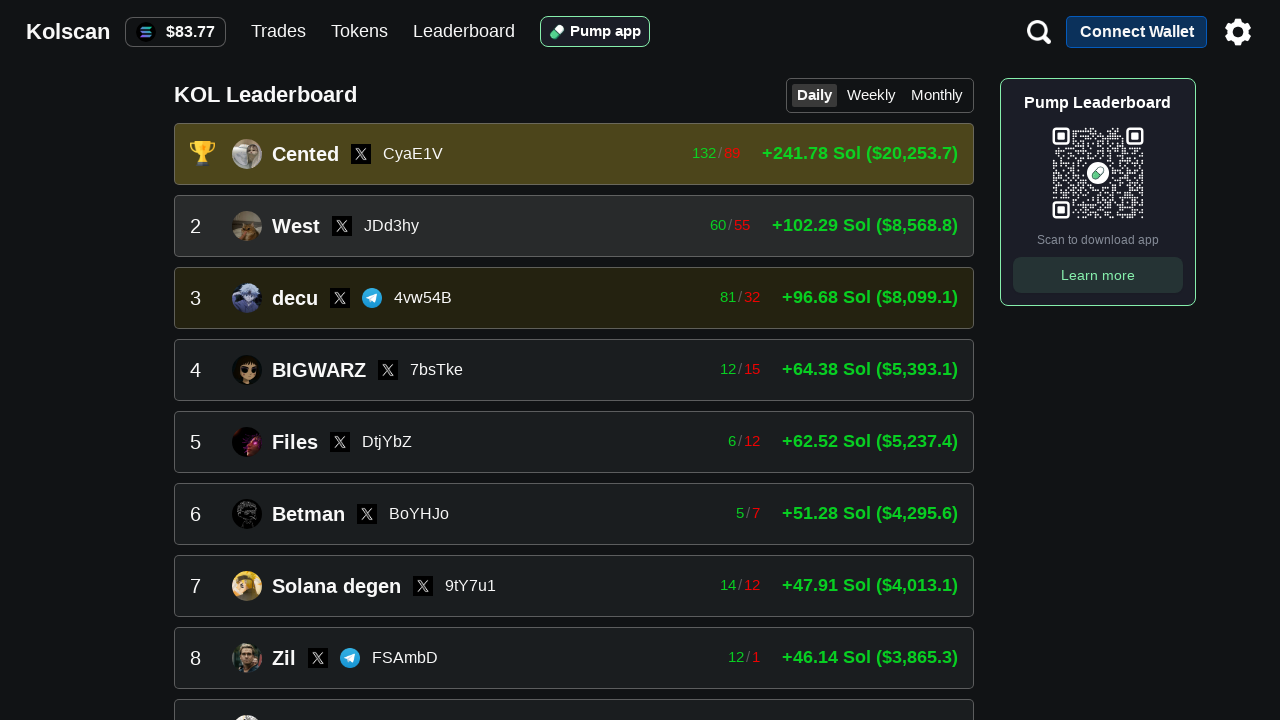

Clicked Monthly tab to switch leaderboard view at (937, 95) on text=Monthly
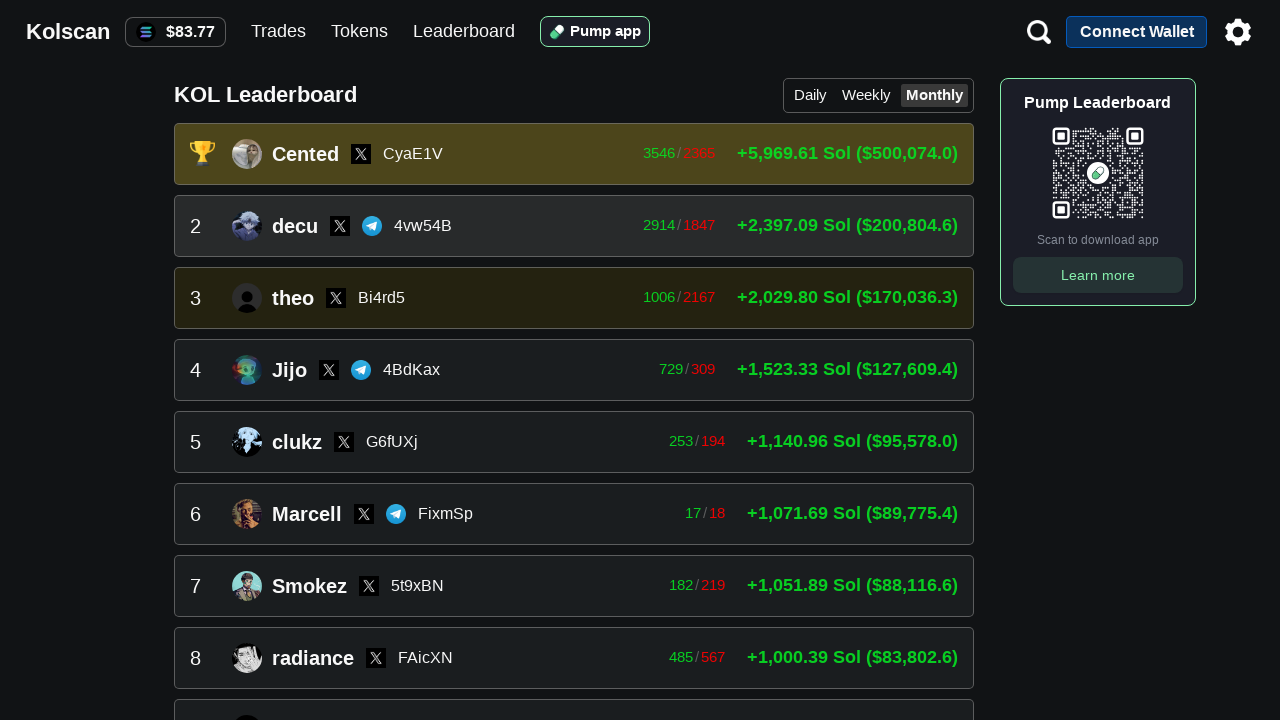

Waited 2 seconds for UI to update after tab switch
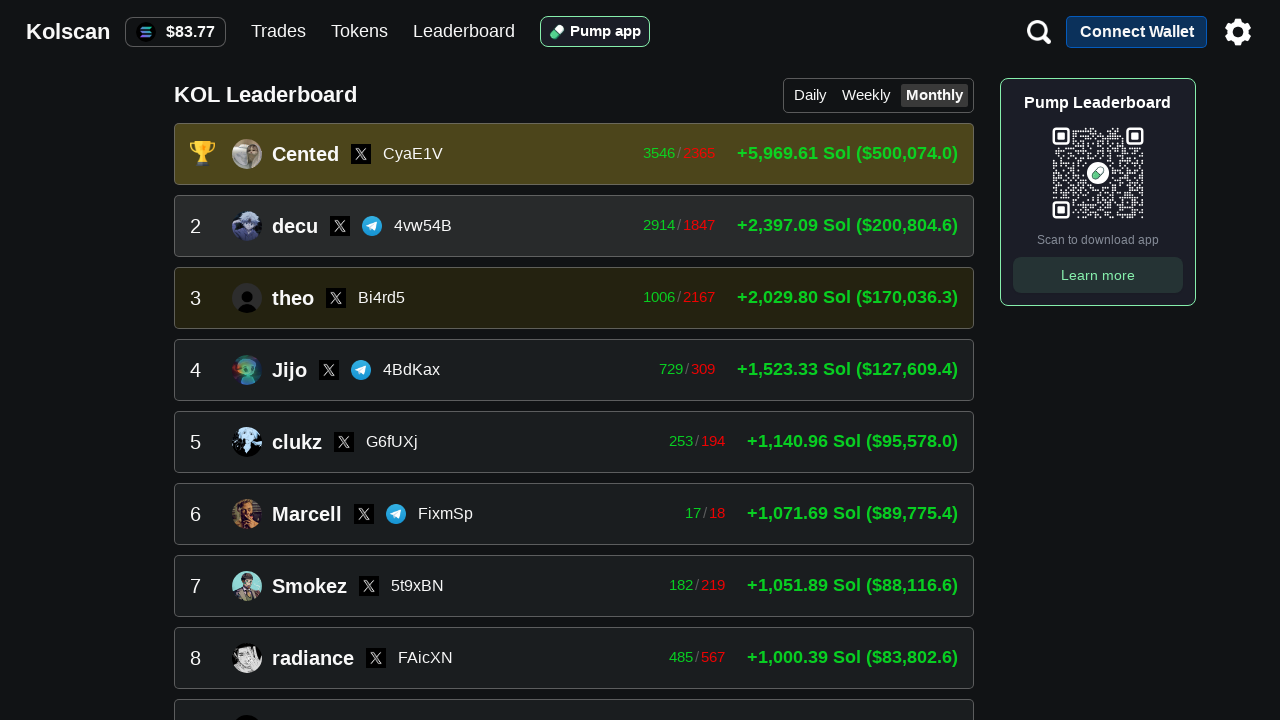

Waited for Monthly leaderboard first place element to load
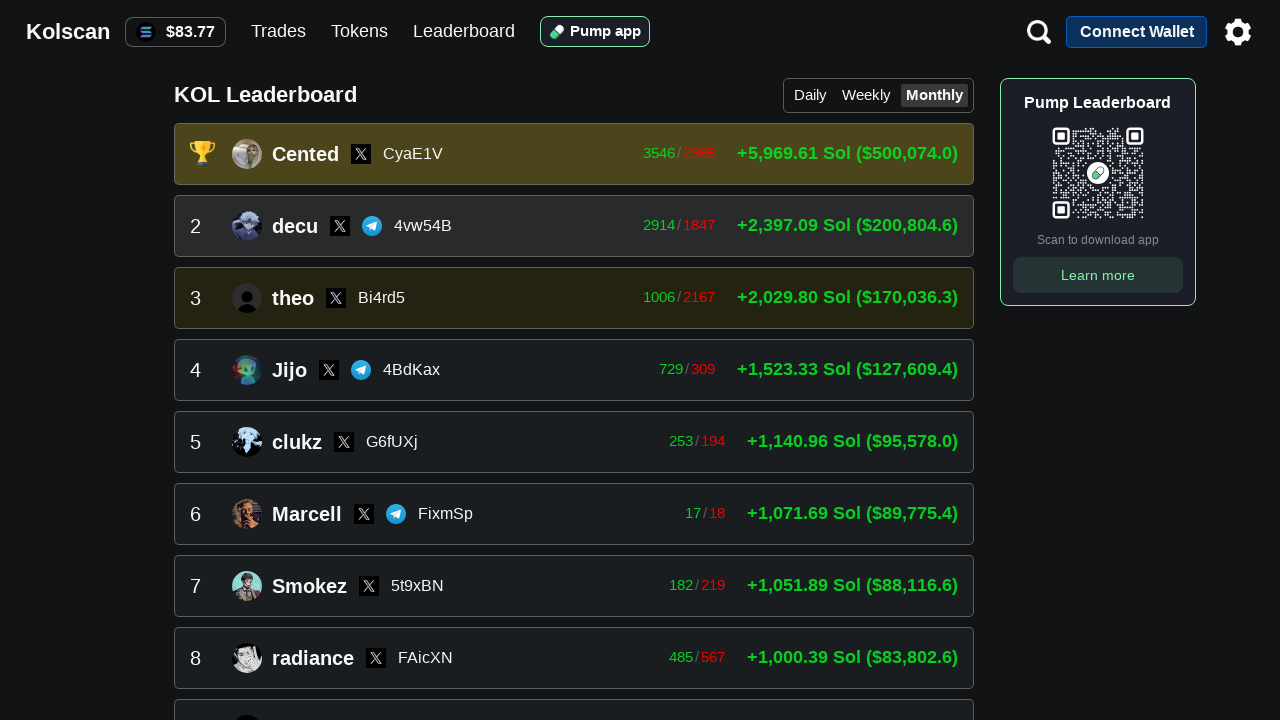

Retrieved 50 player entries from Monthly leaderboard
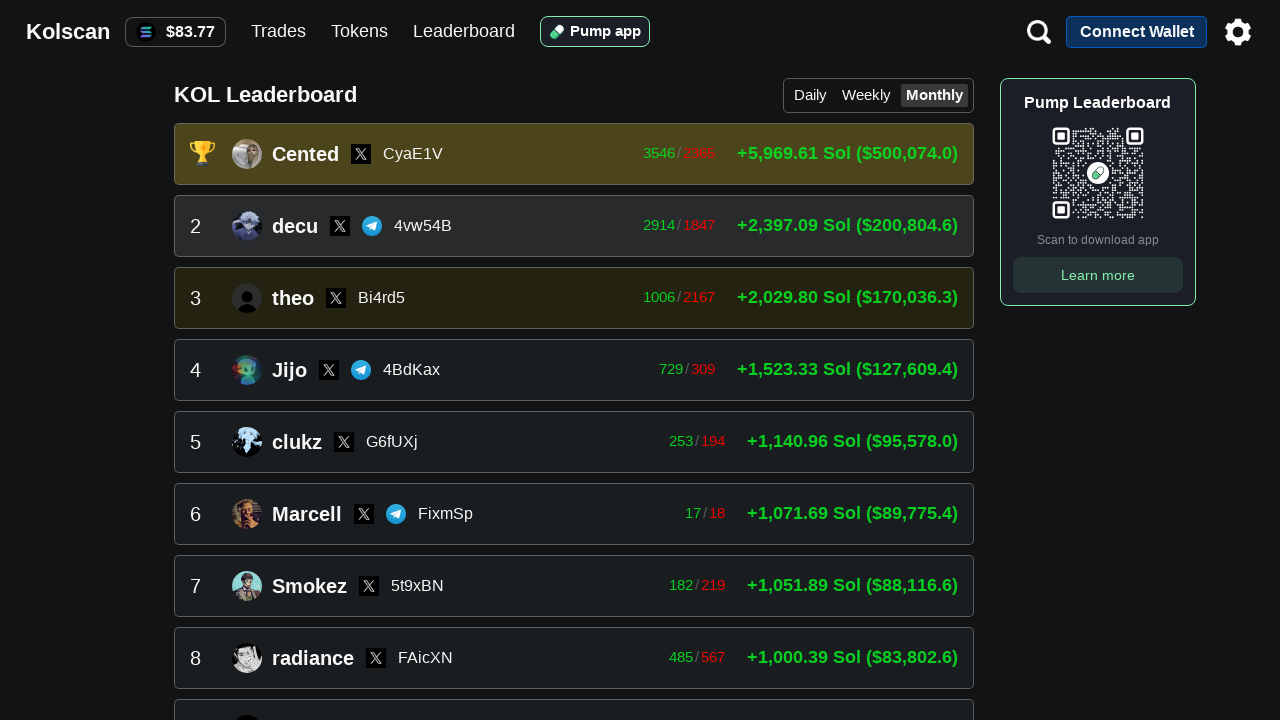

Clicked Twitter/X icon on first player entry
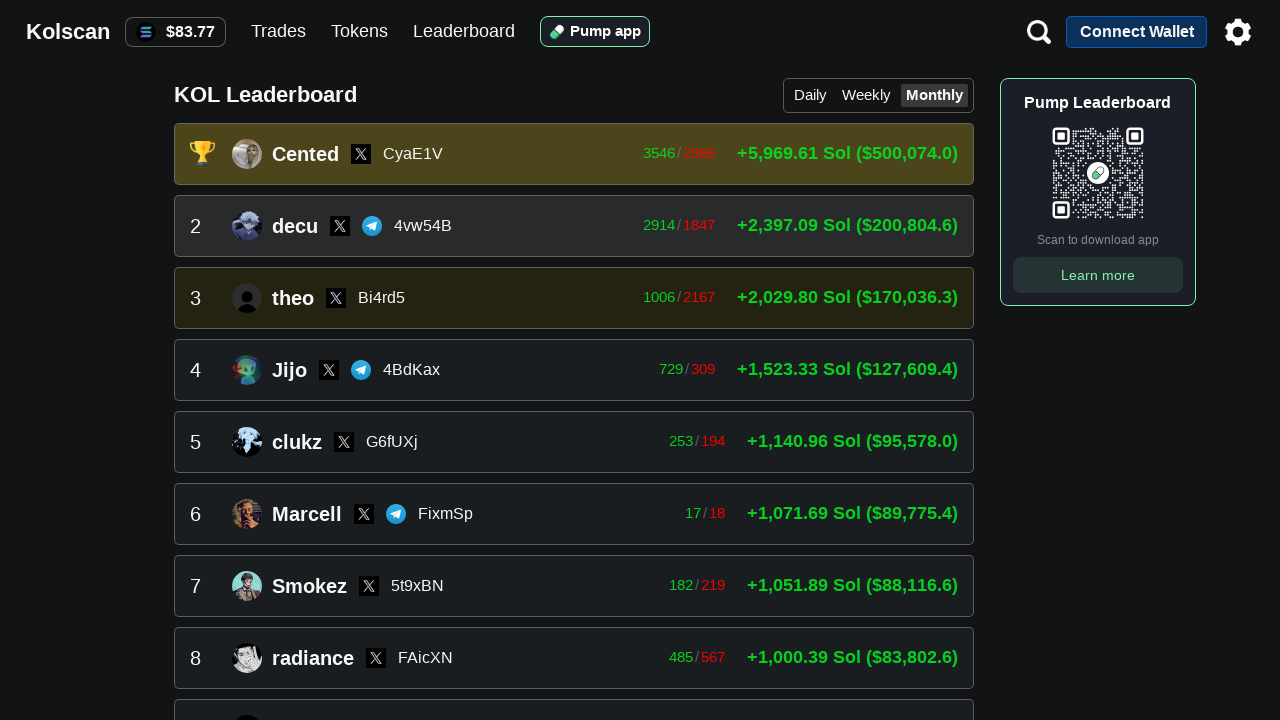

Closed Twitter/X popup window
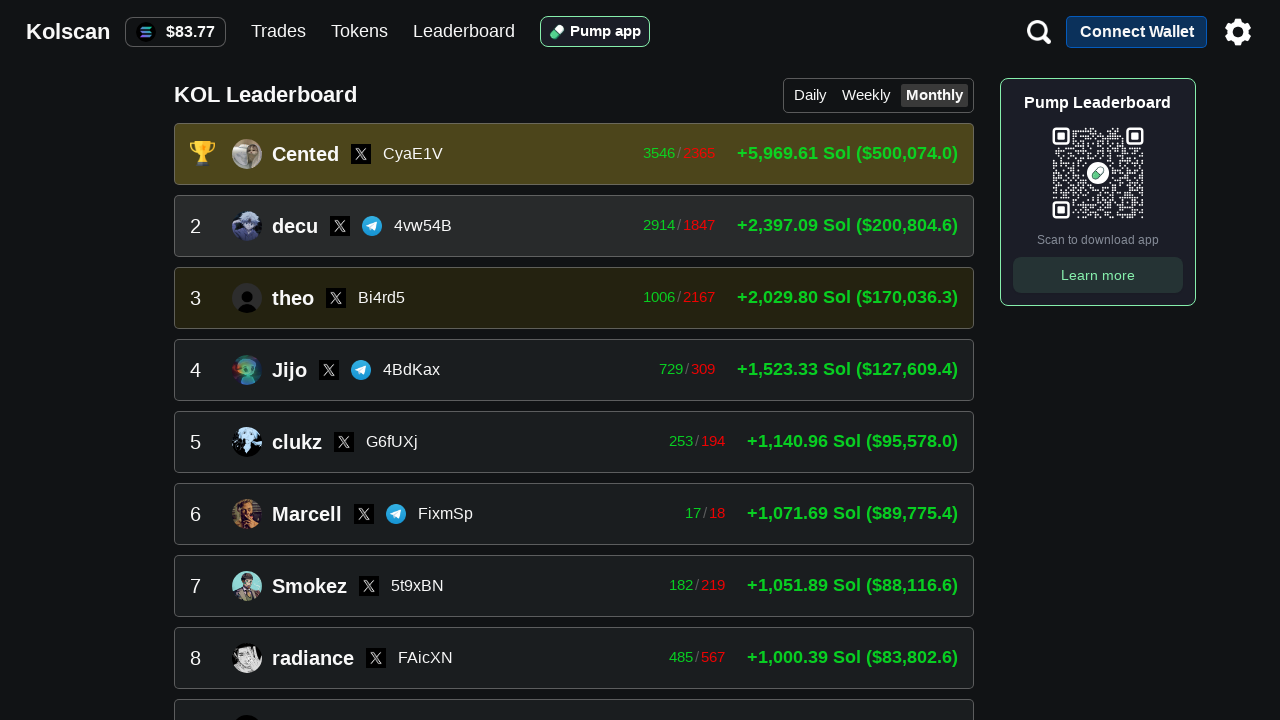

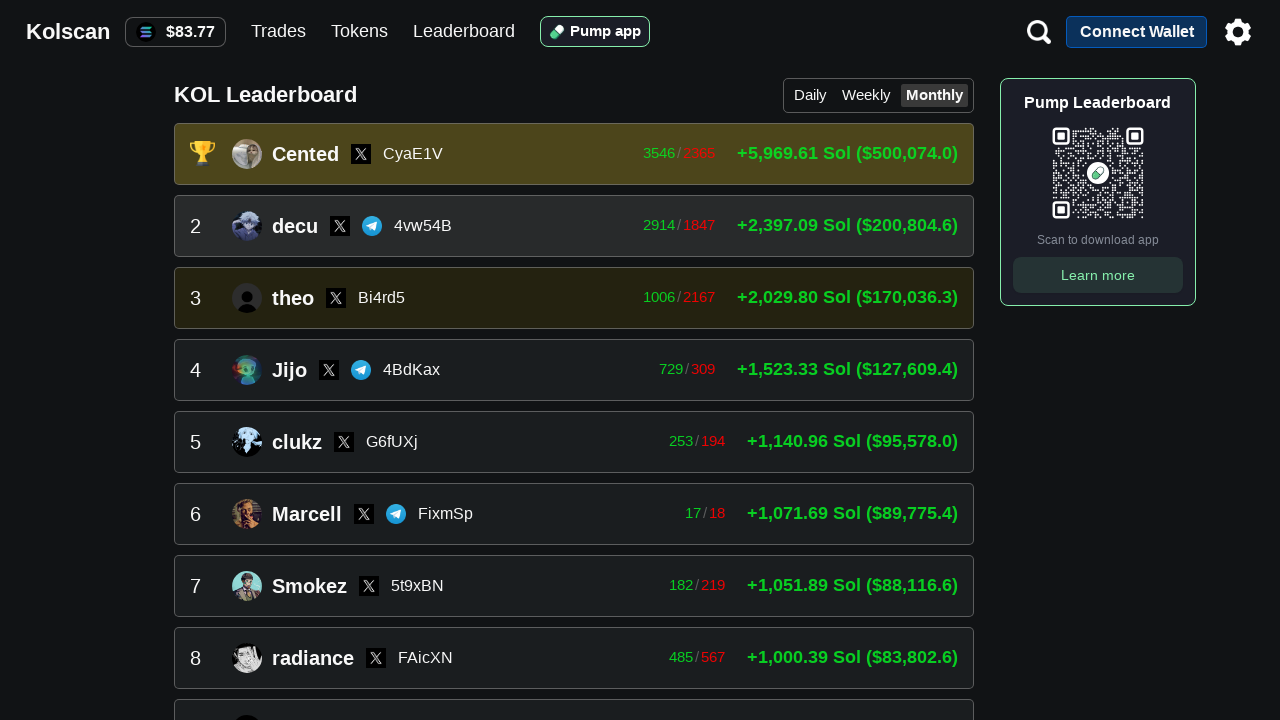